Tests JavaScript confirmation alert by clicking a button to trigger the alert, accepting it, and verifying the result text displayed on the page.

Starting URL: http://the-internet.herokuapp.com/javascript_alerts

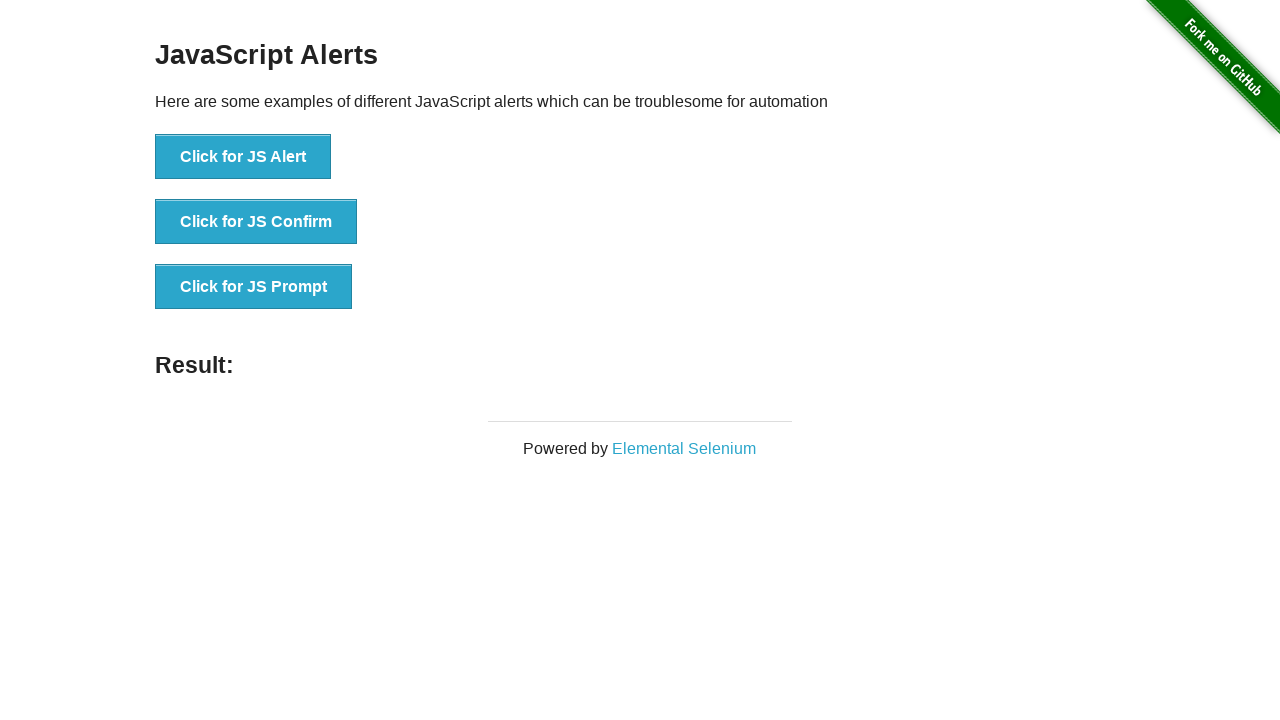

Set up dialog handler to accept confirmation alerts
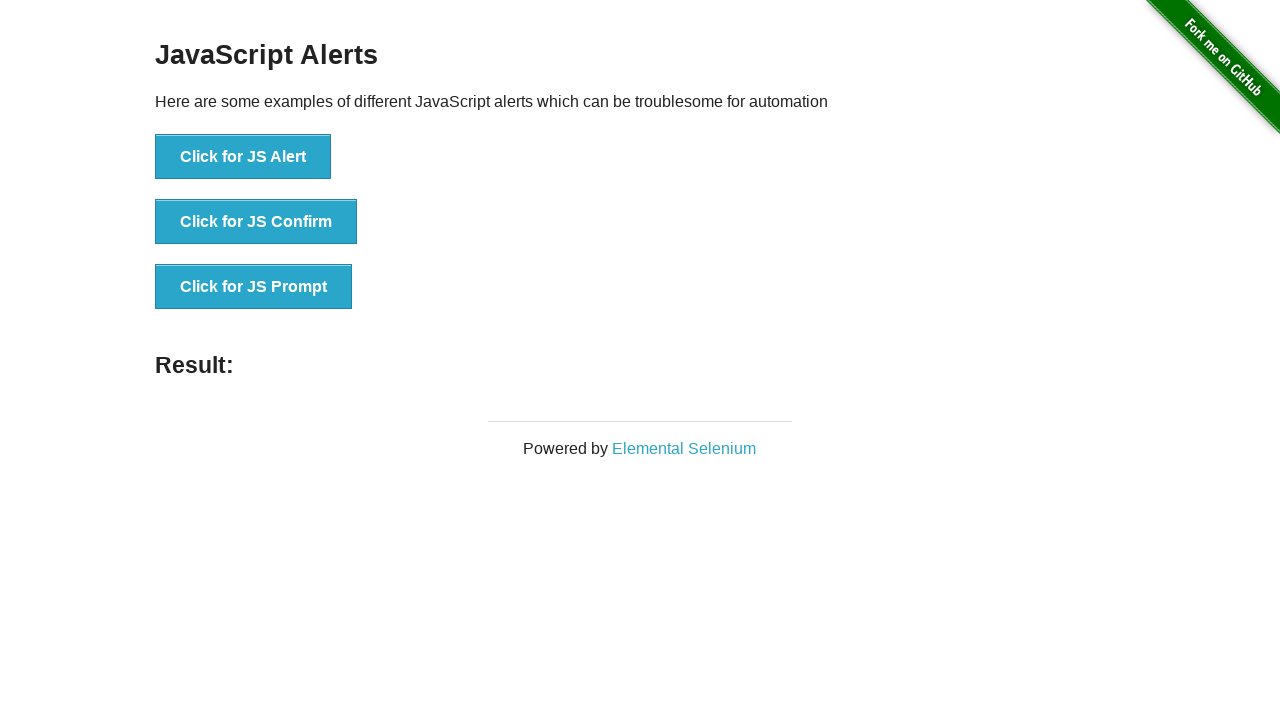

Clicked the confirmation alert button at (256, 222) on ul > li:nth-child(2) > button
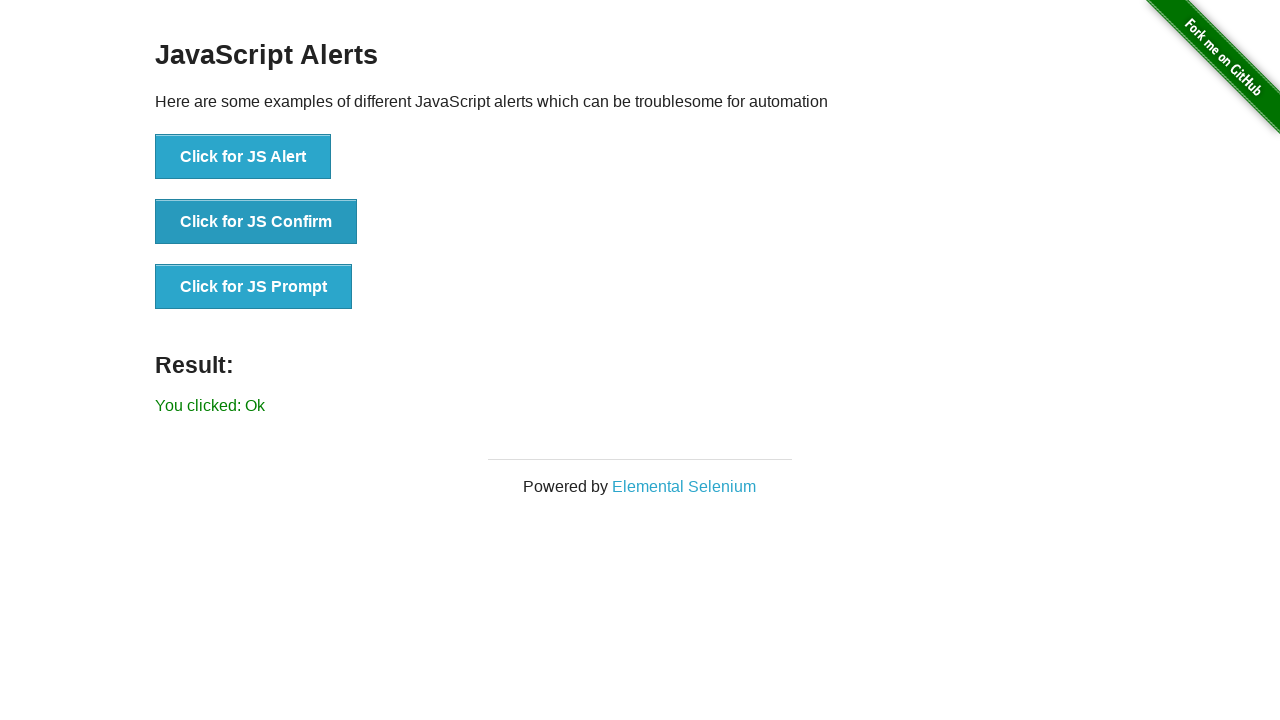

Result text element loaded after accepting alert
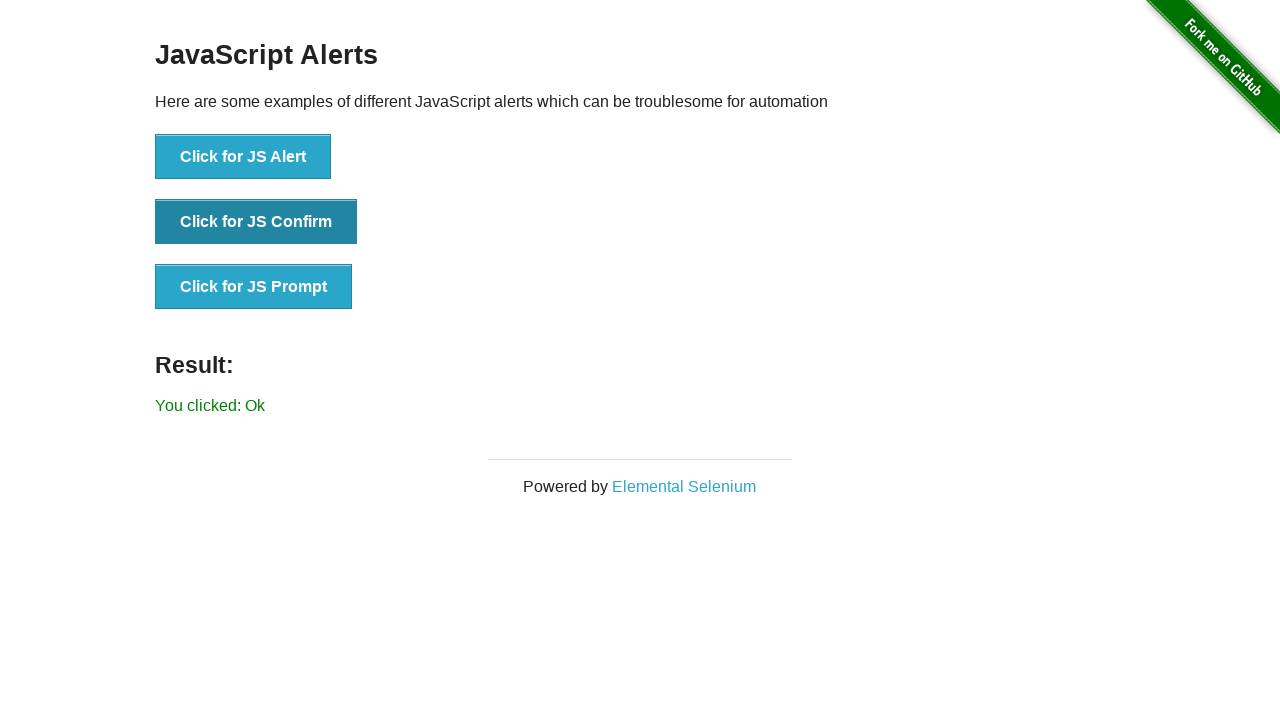

Retrieved result text from page
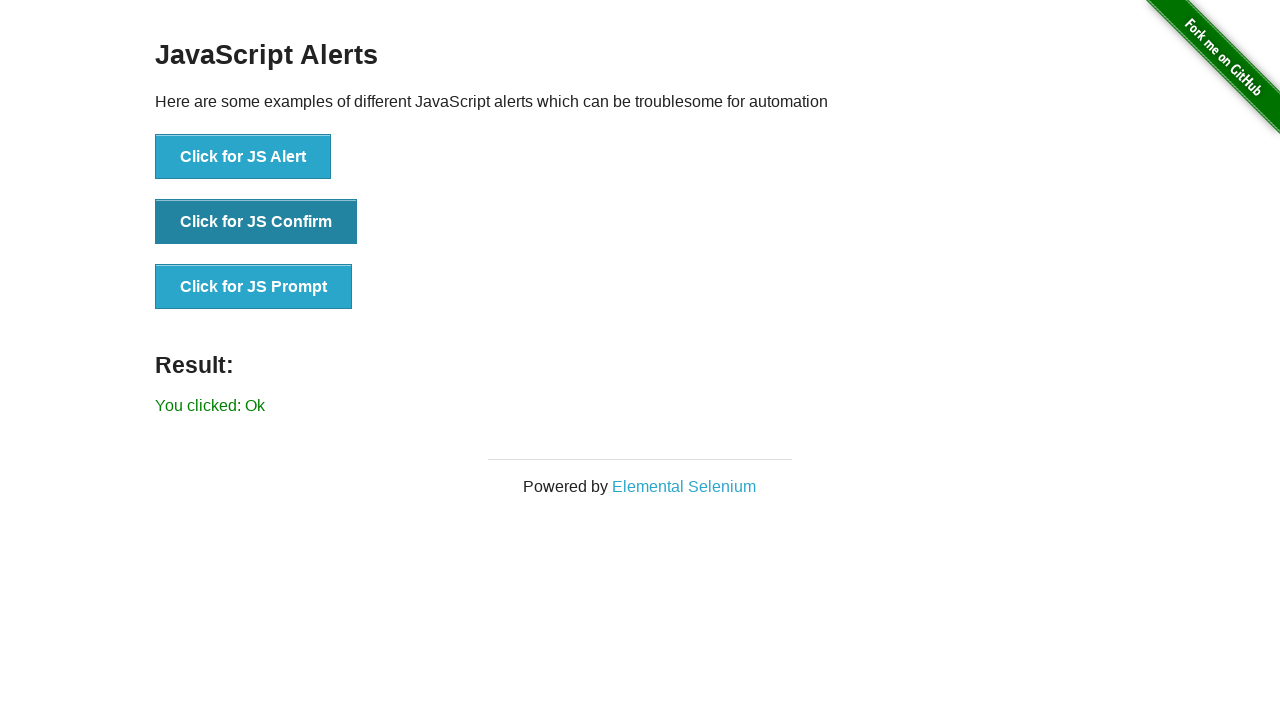

Verified result text is 'You clicked: Ok'
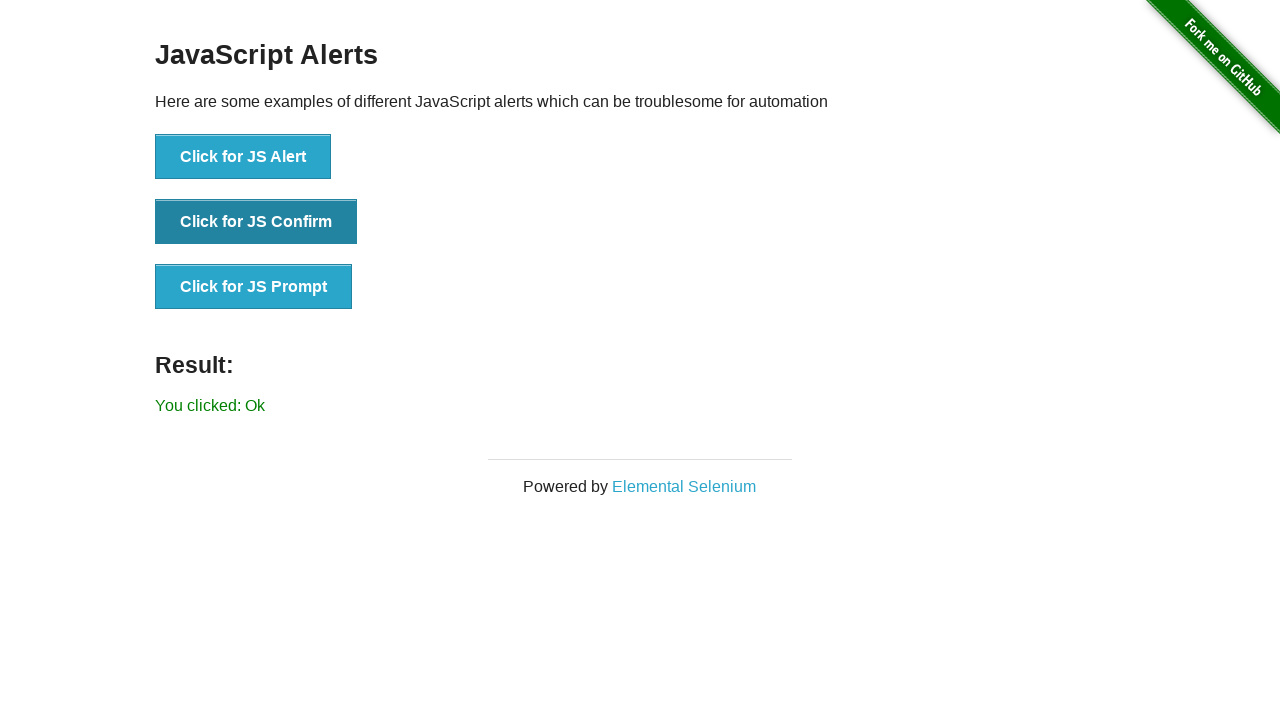

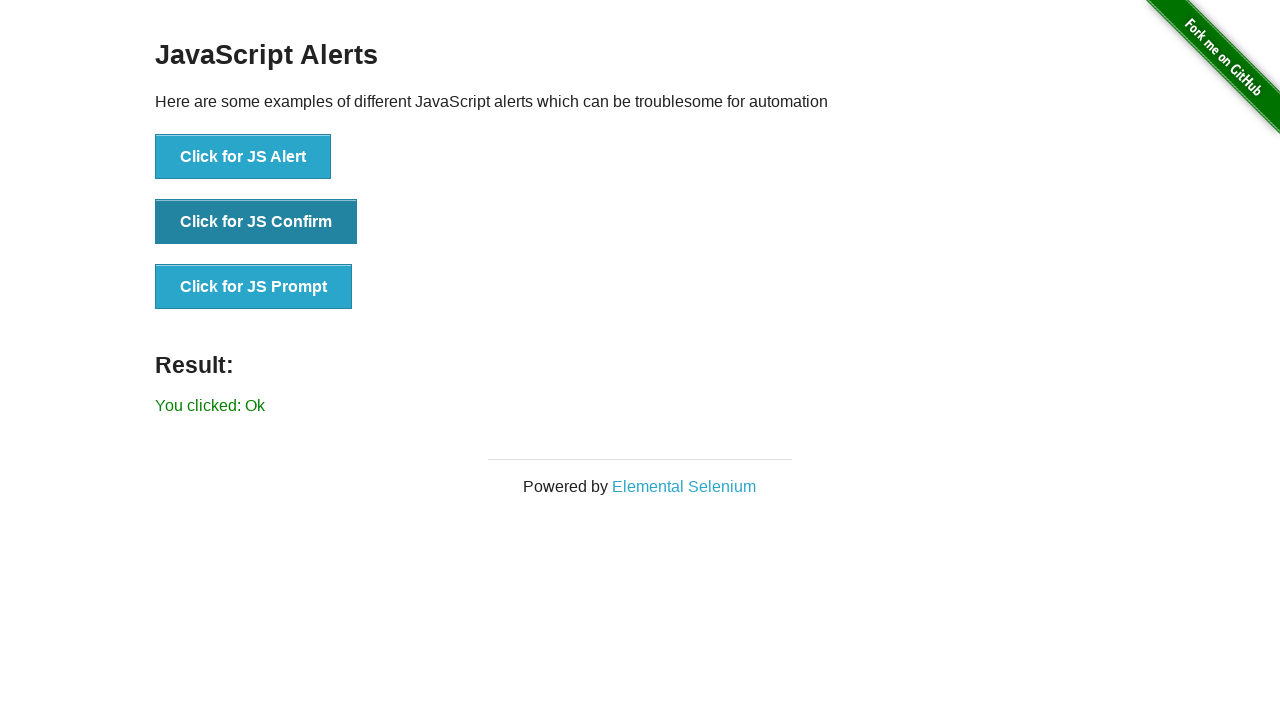